Tests filtering to display only active (not completed) items

Starting URL: https://demo.playwright.dev/todomvc

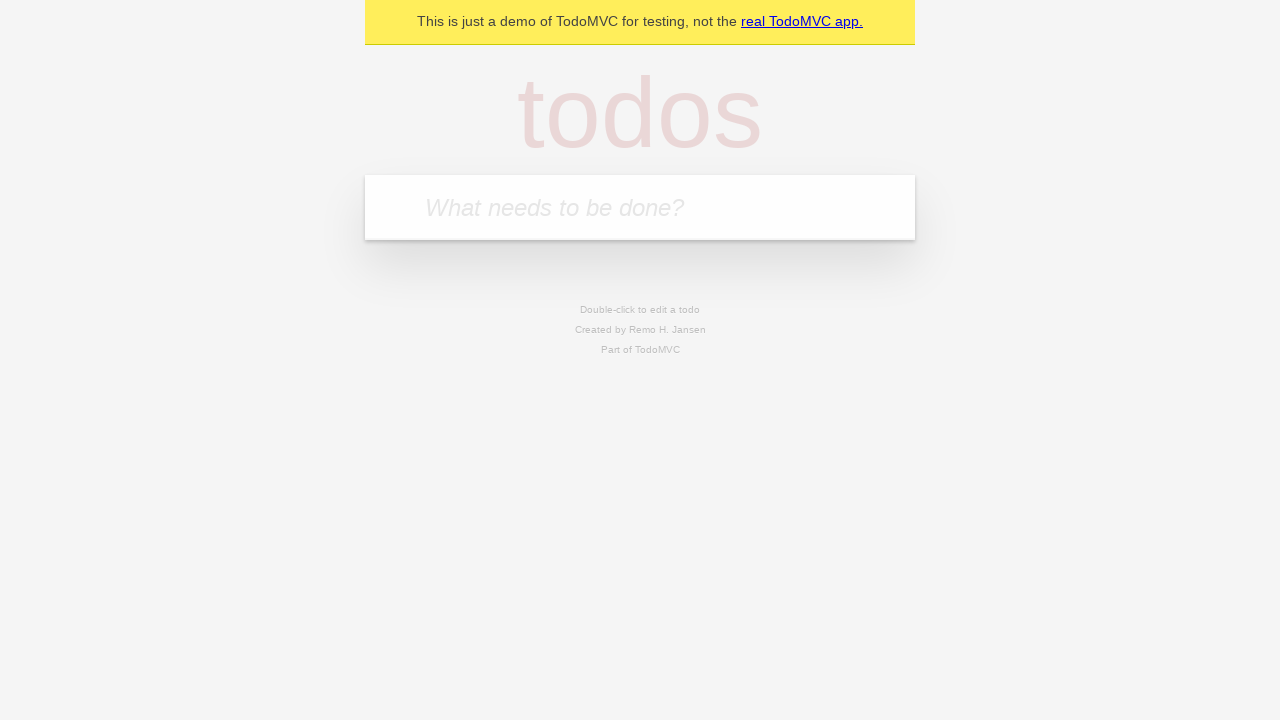

Filled first todo input with 'buy some cheese' on .new-todo
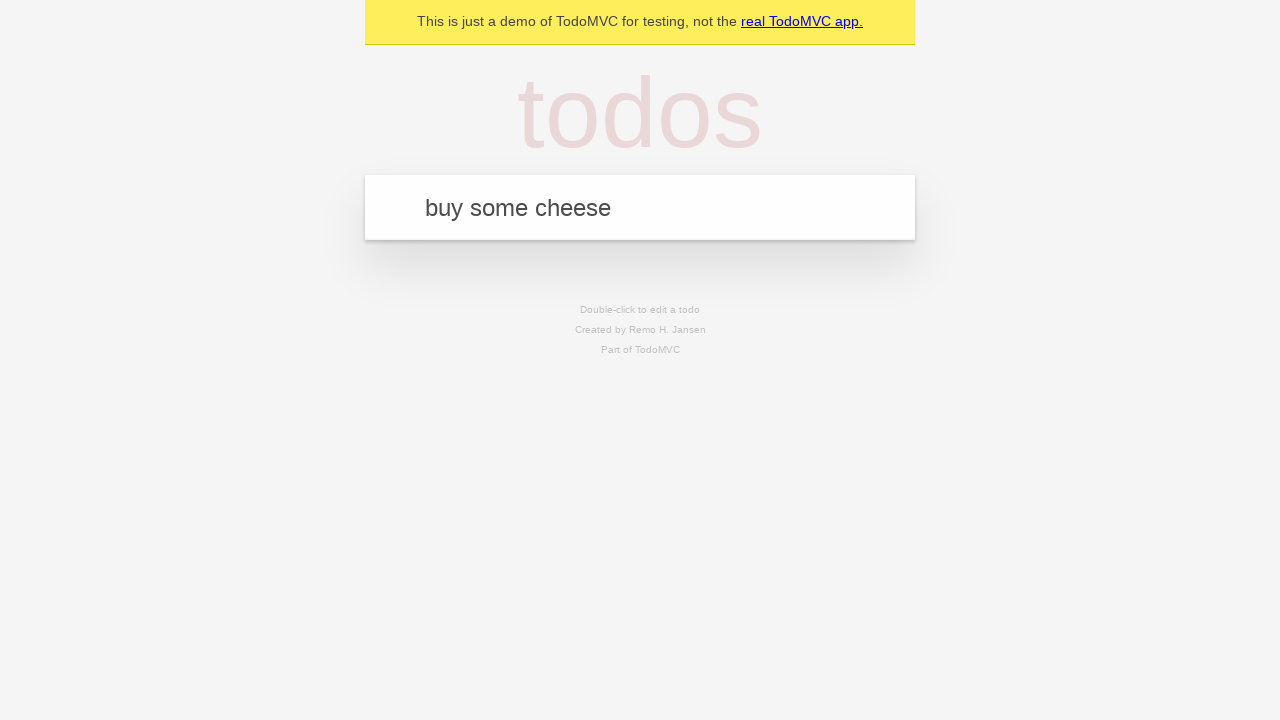

Pressed Enter to add first todo on .new-todo
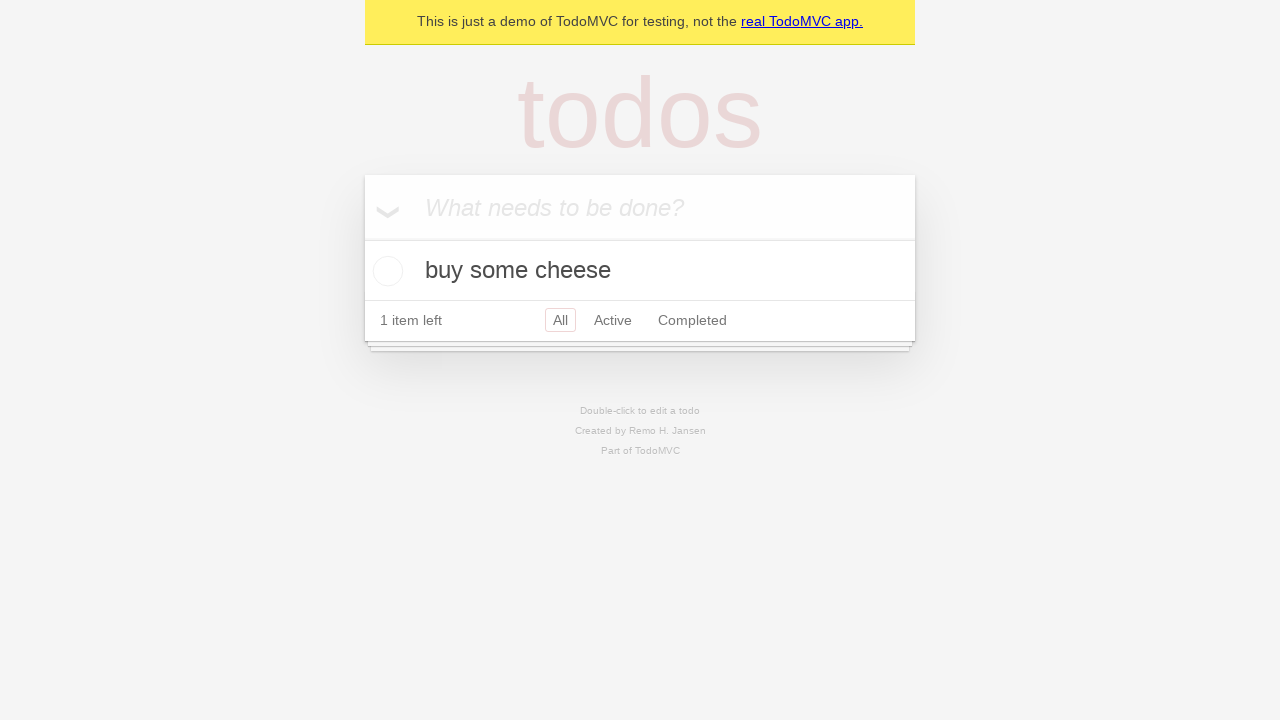

Filled second todo input with 'feed the cat' on .new-todo
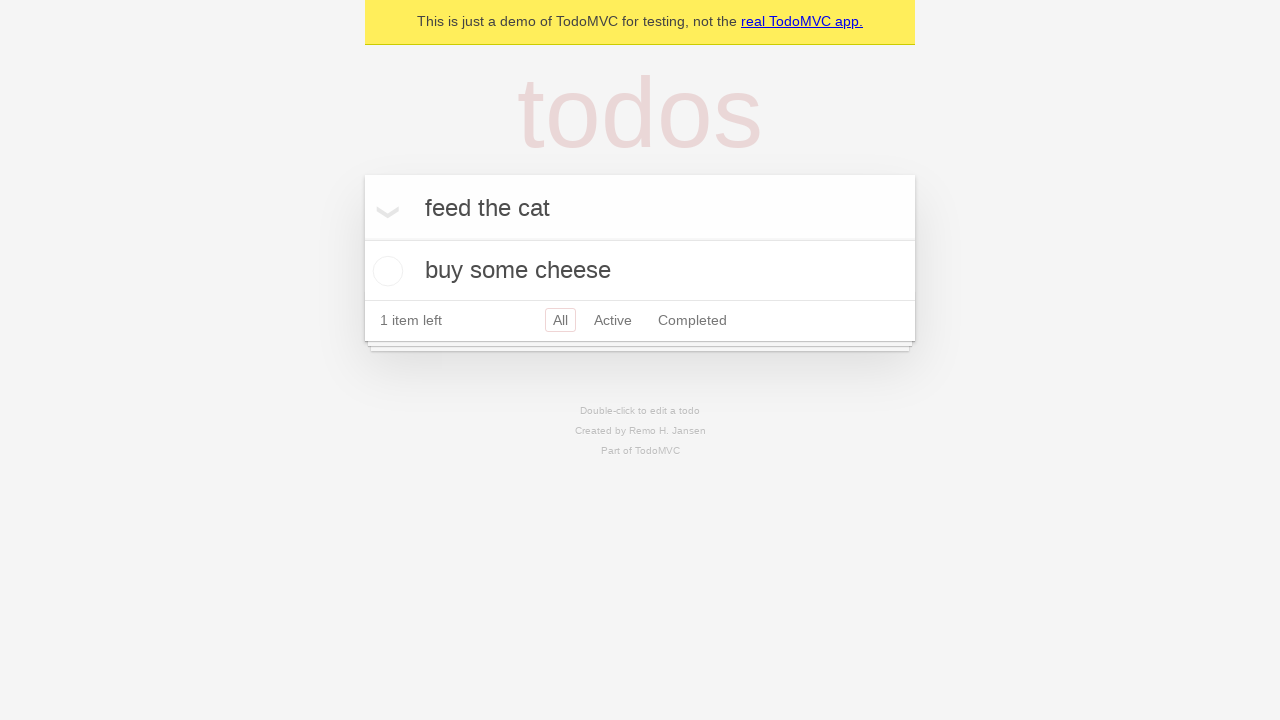

Pressed Enter to add second todo on .new-todo
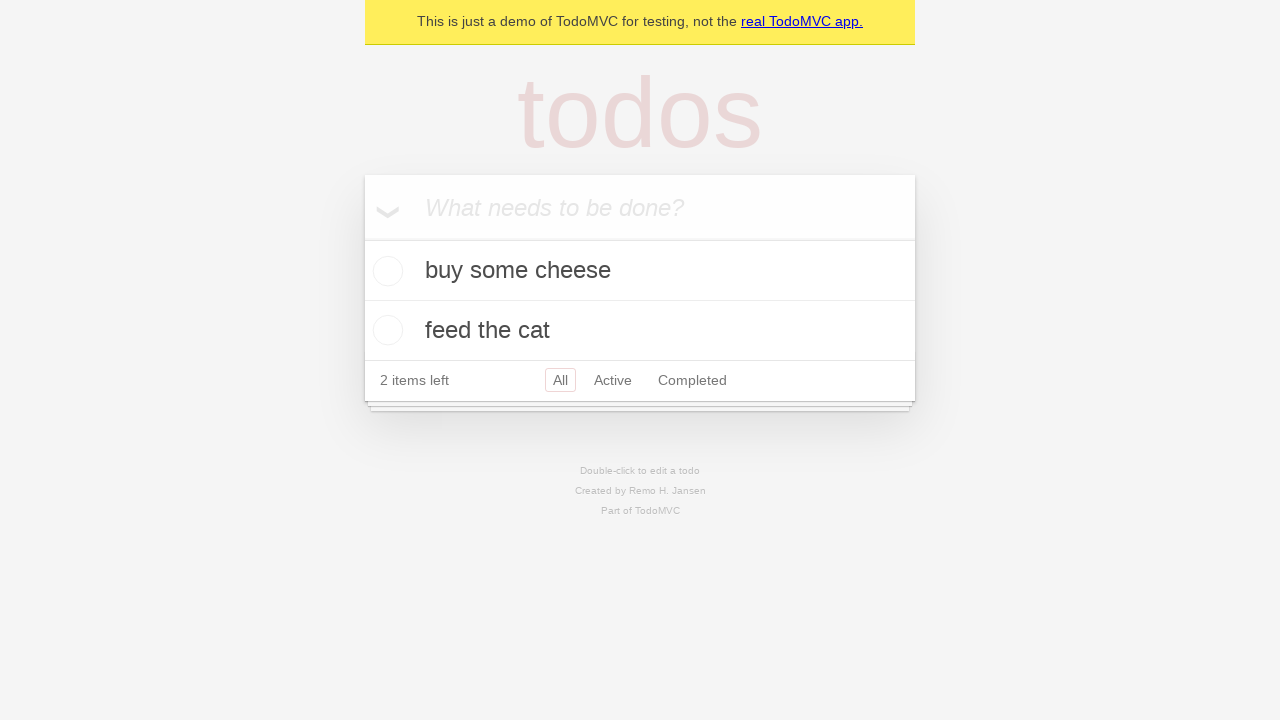

Filled third todo input with 'book a doctors appointment' on .new-todo
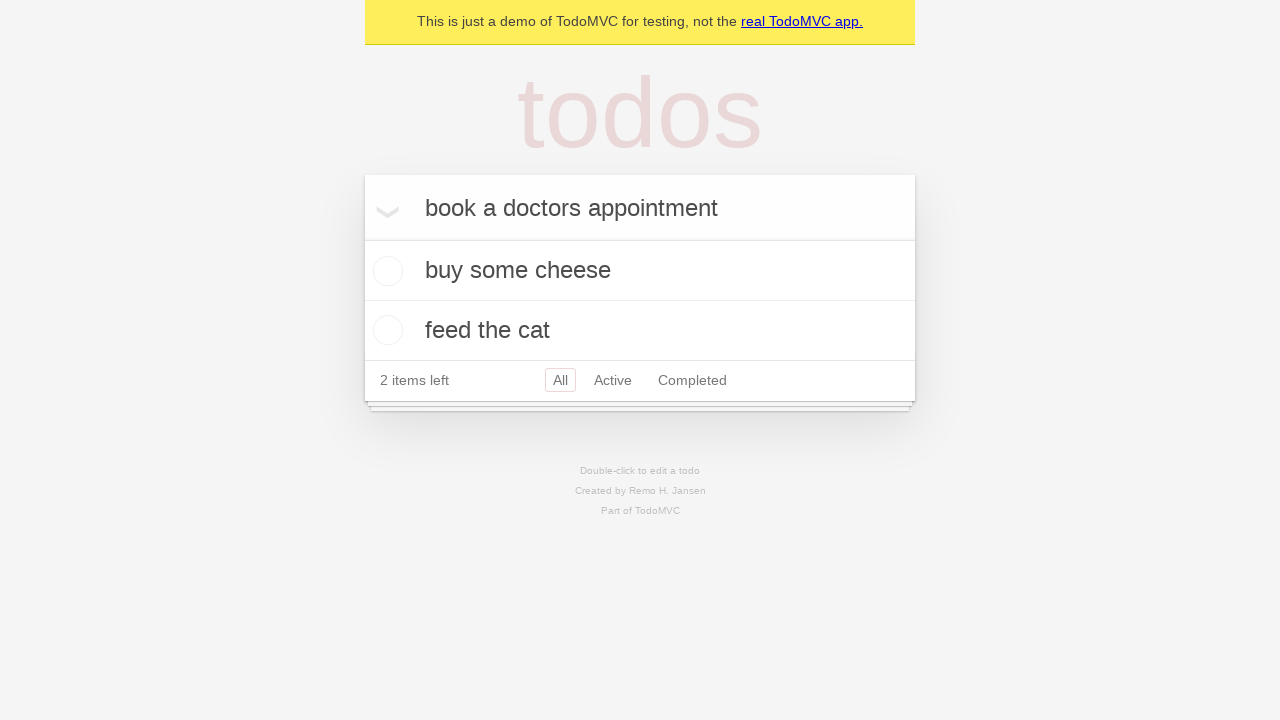

Pressed Enter to add third todo on .new-todo
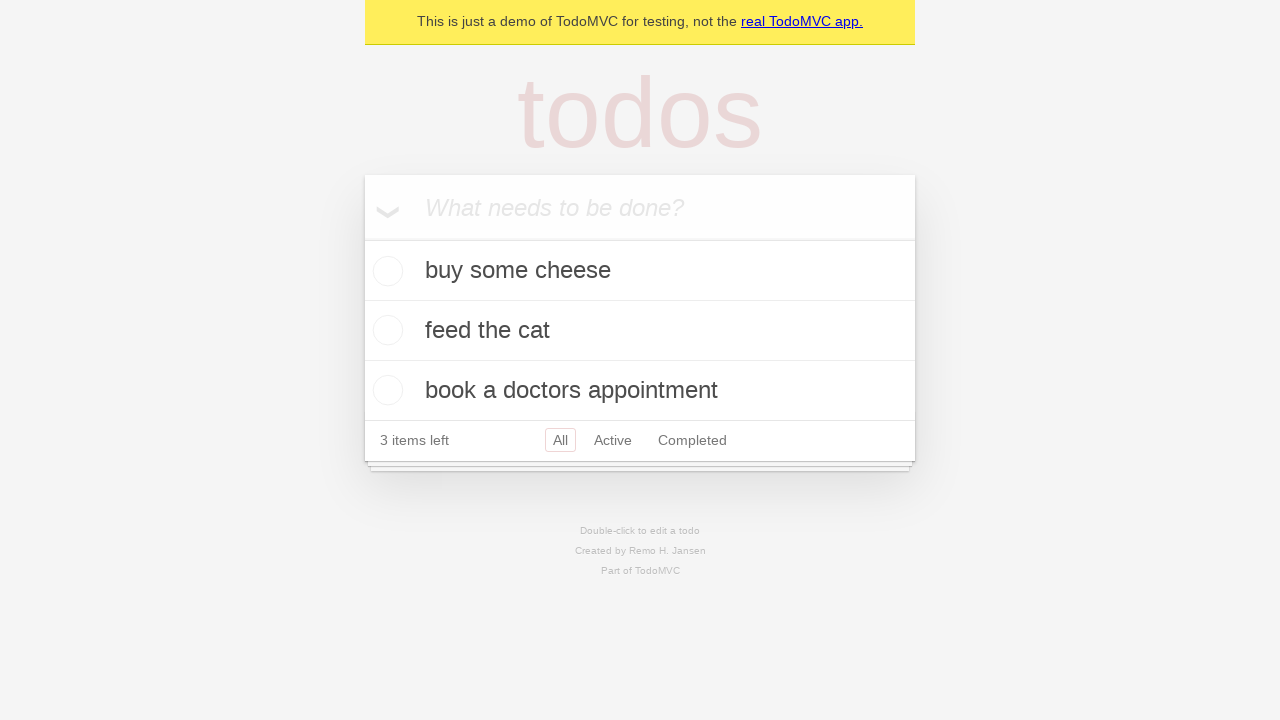

Checked the second todo item to mark it as completed at (385, 330) on .todo-list li .toggle >> nth=1
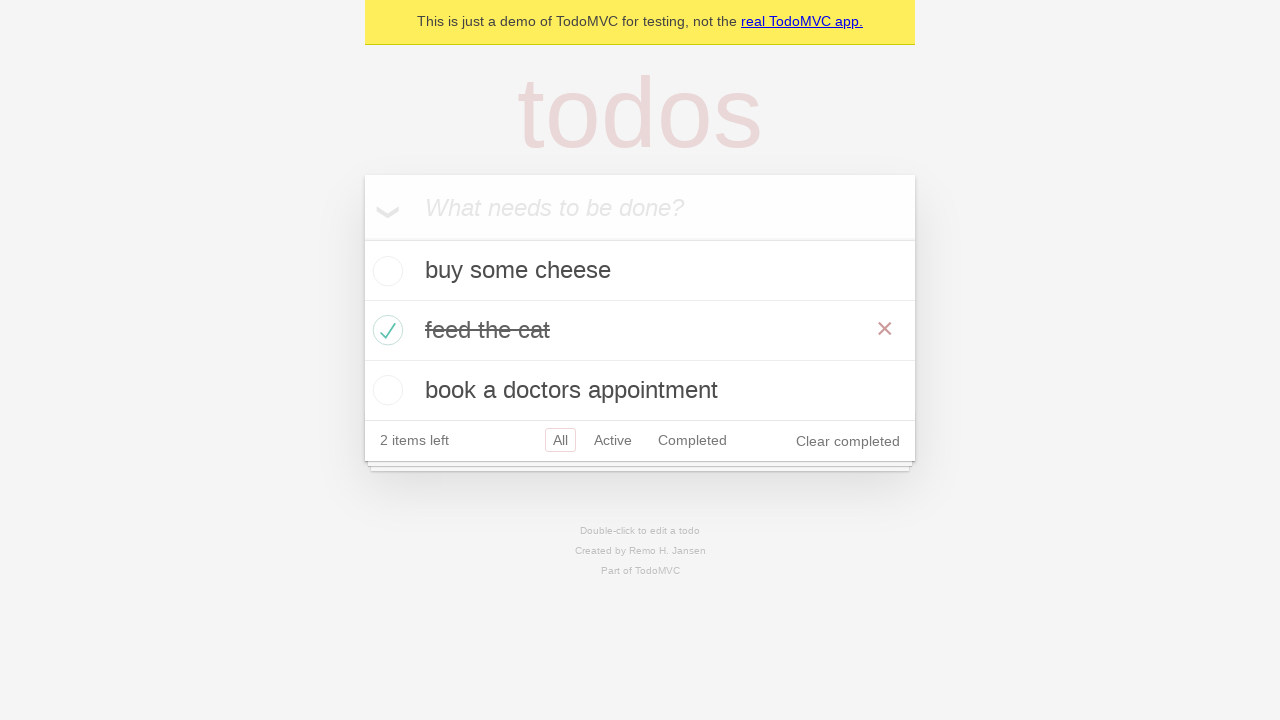

Clicked Active filter to display only active (not completed) items at (613, 440) on .filters >> text=Active
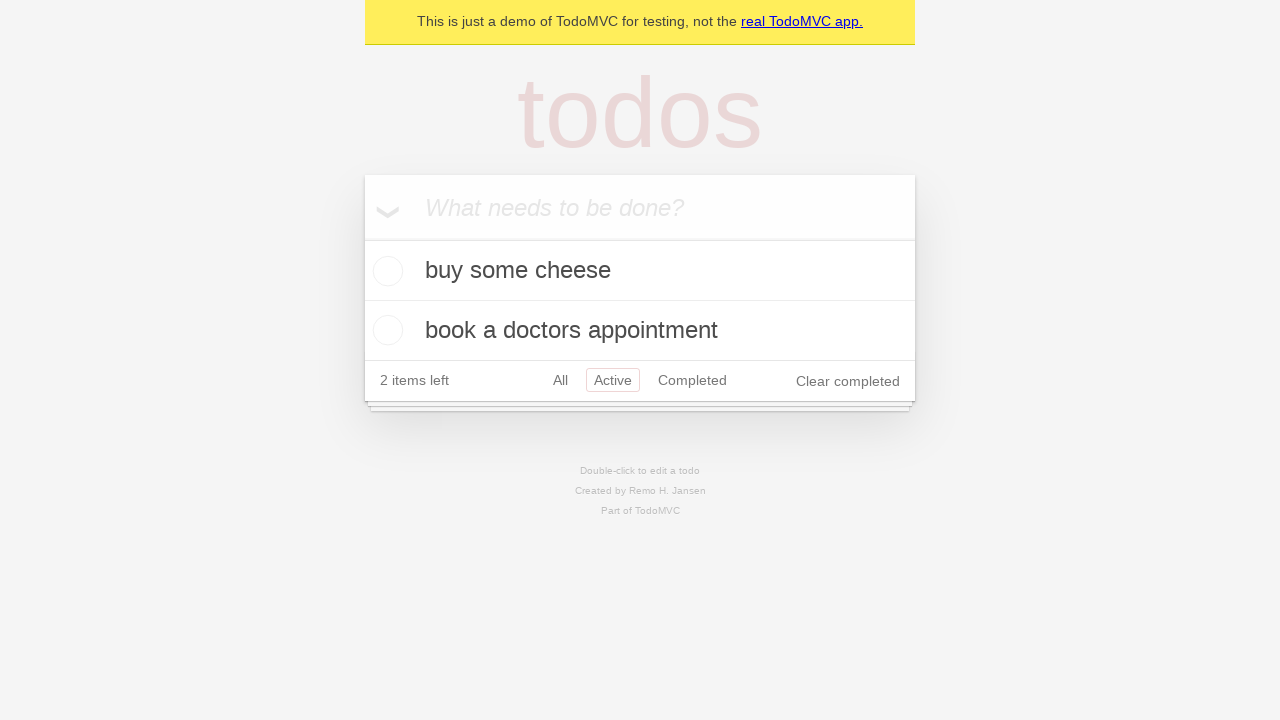

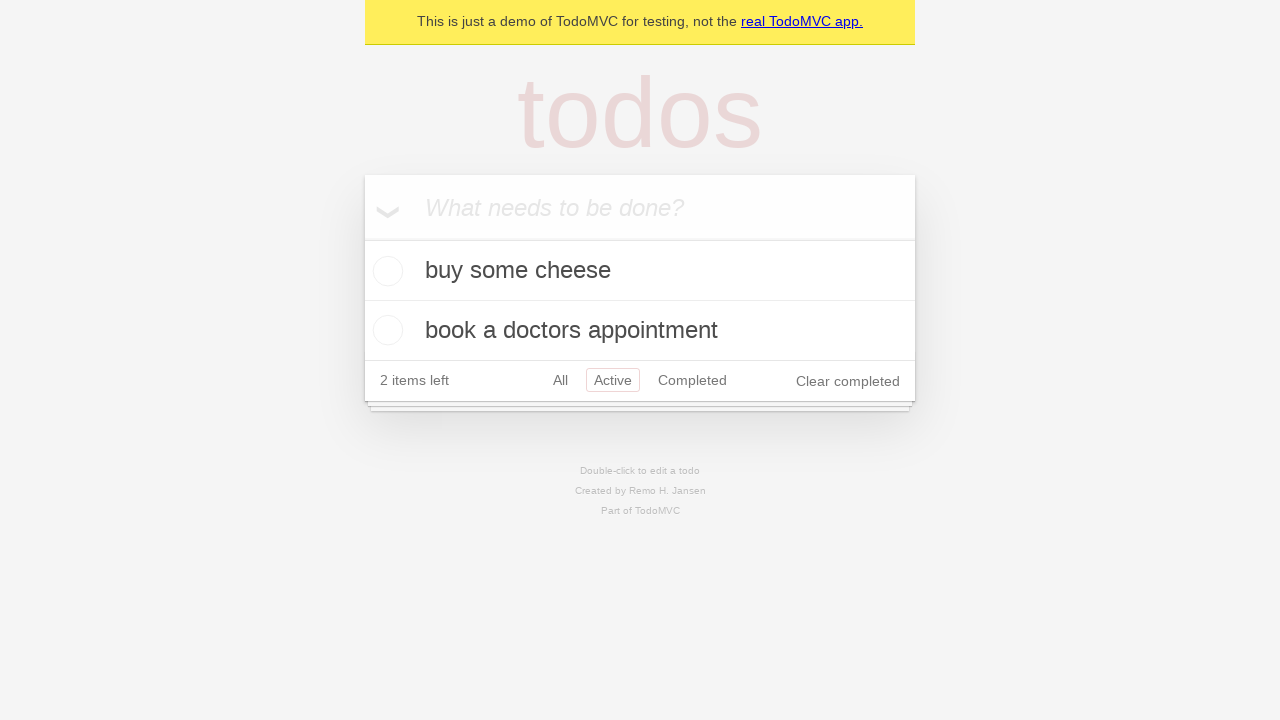